Tests dropdown functionality by selecting the second option and verifying it is selected

Starting URL: http://the-internet.herokuapp.com/dropdown

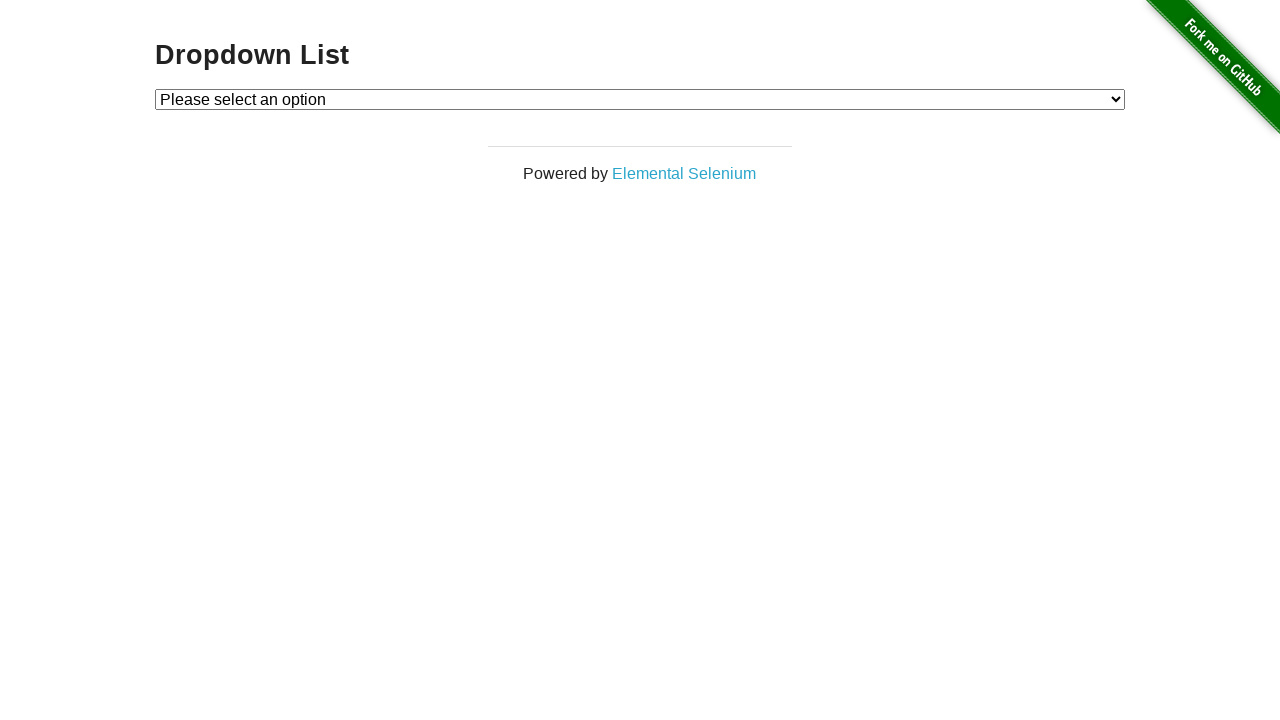

Navigated to dropdown test page
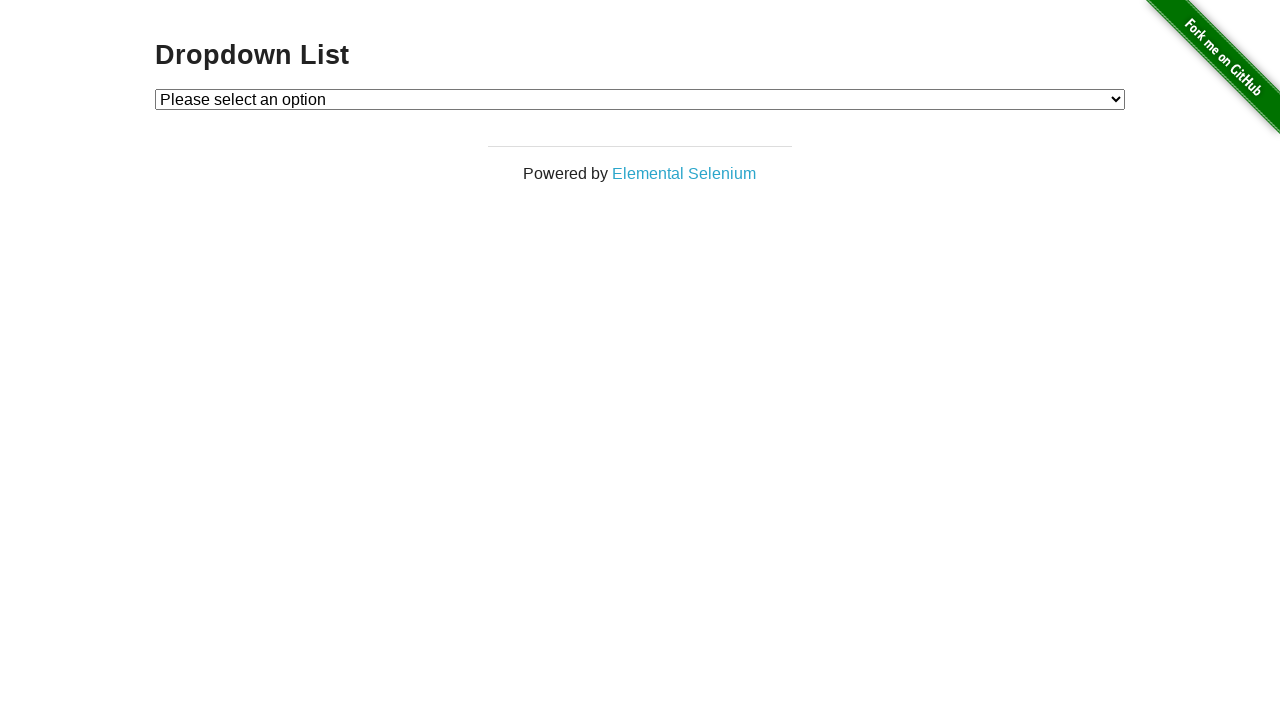

Located dropdown element
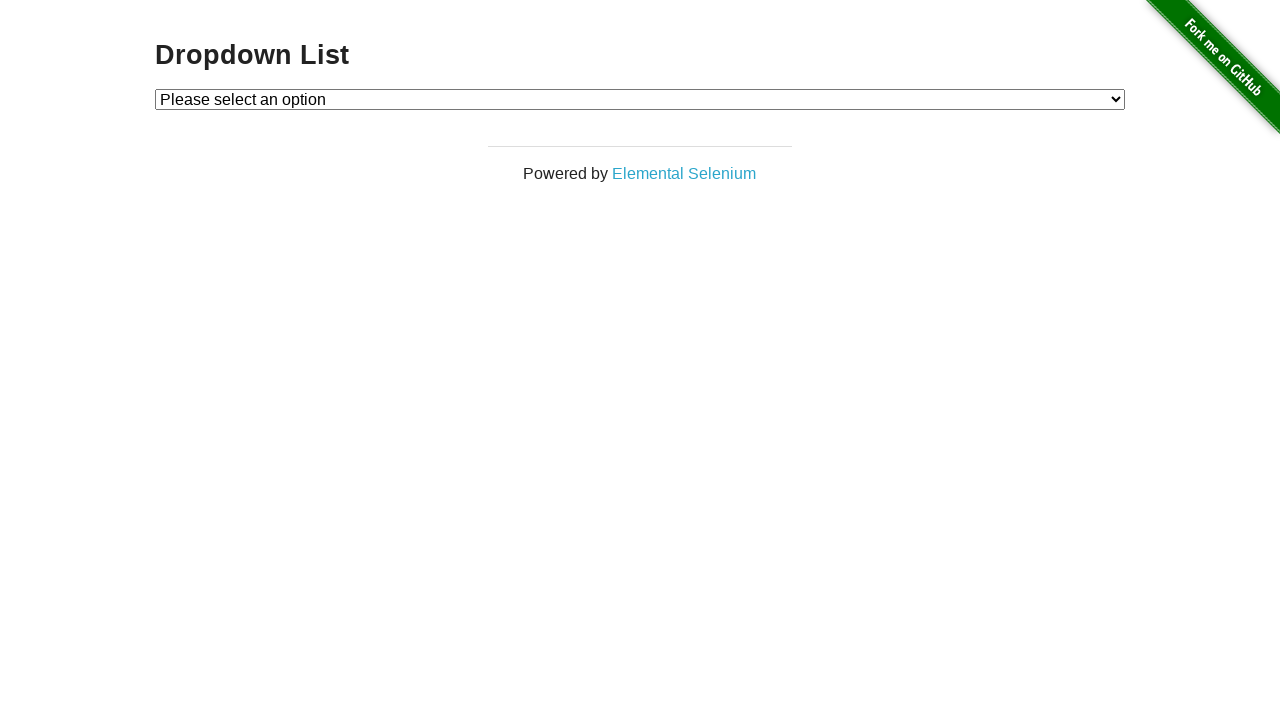

Selected second option in dropdown on select#dropdown
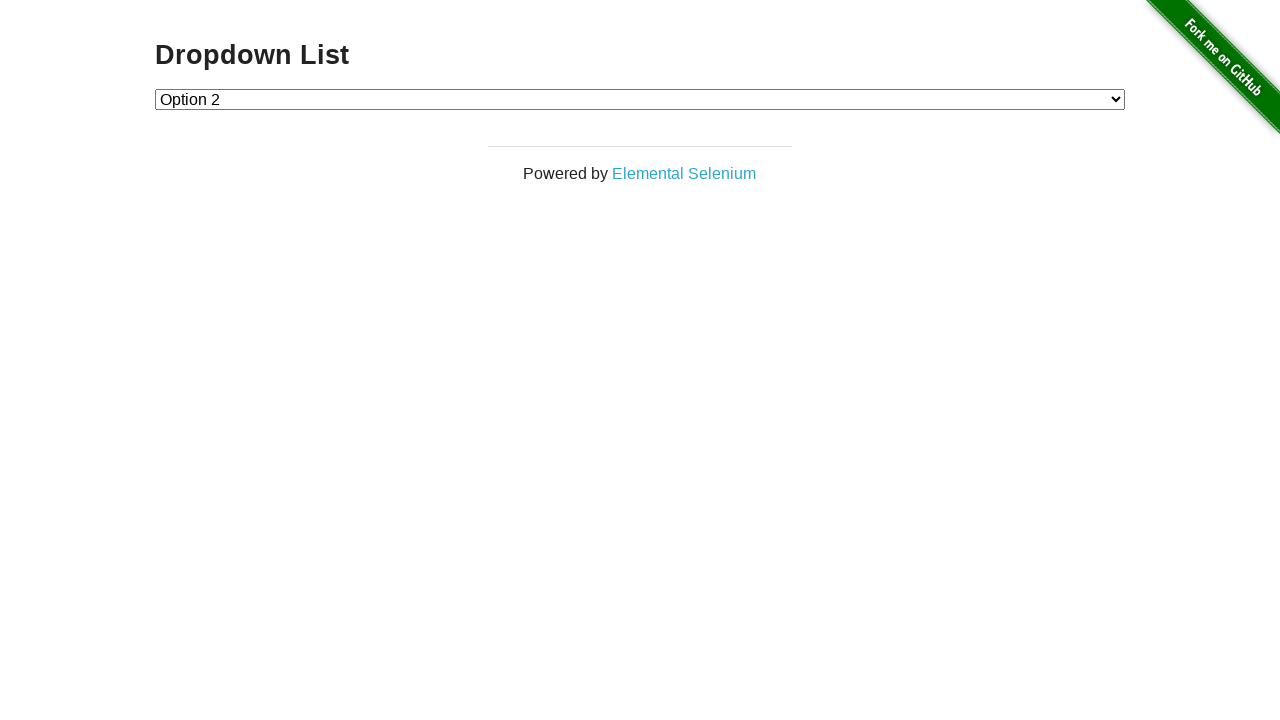

Verified that Option 2 is selected
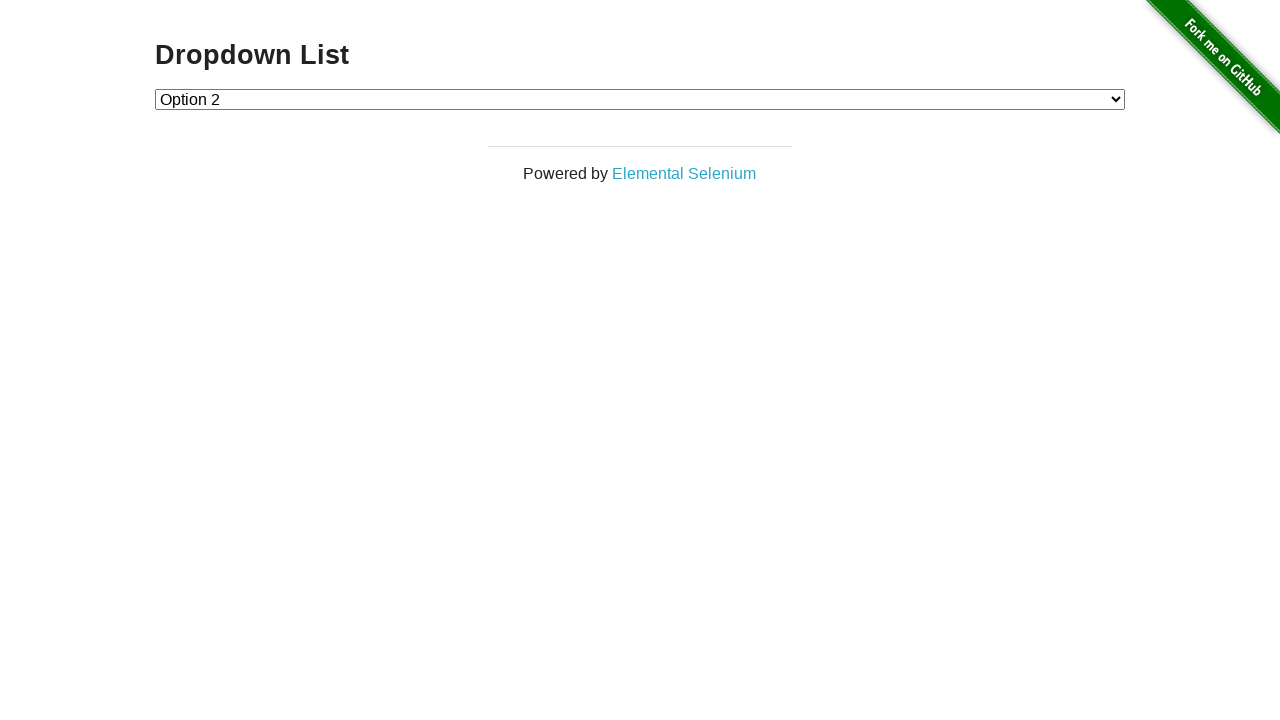

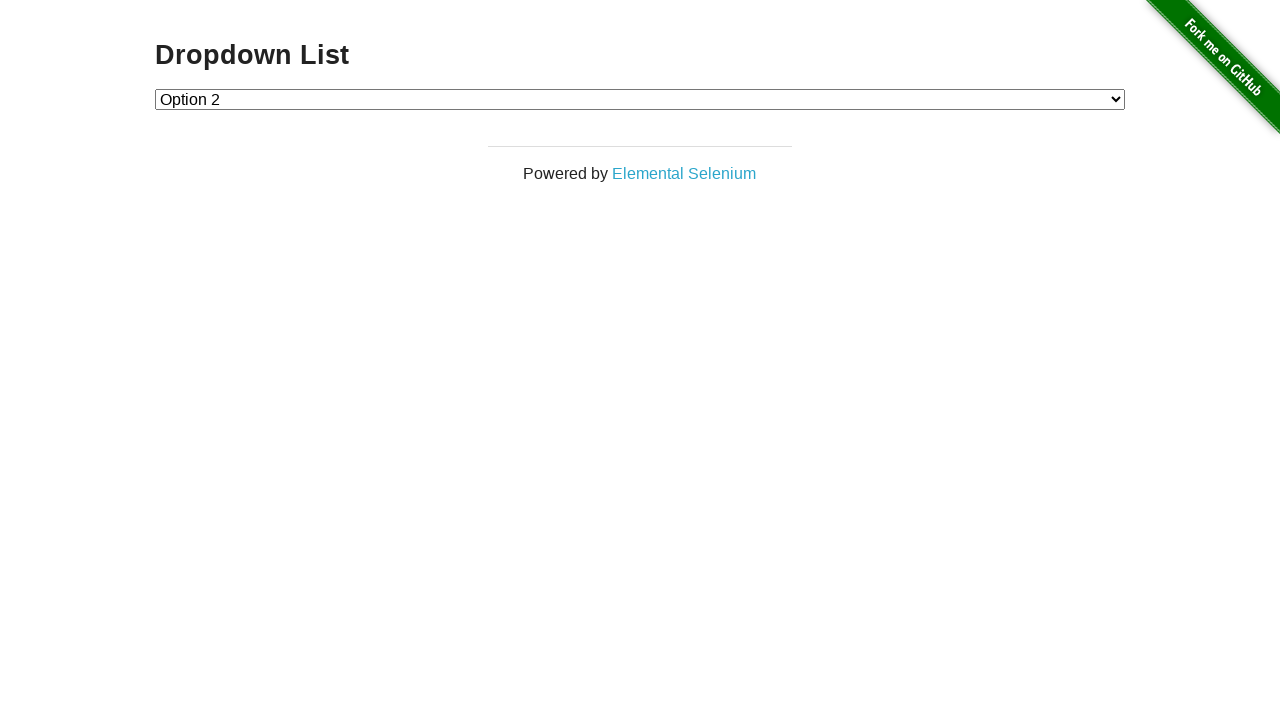